Tests navigation by clicking on a "Contact Us" link using XPath text matching

Starting URL: https://demoapps.qspiders.com/ui/link

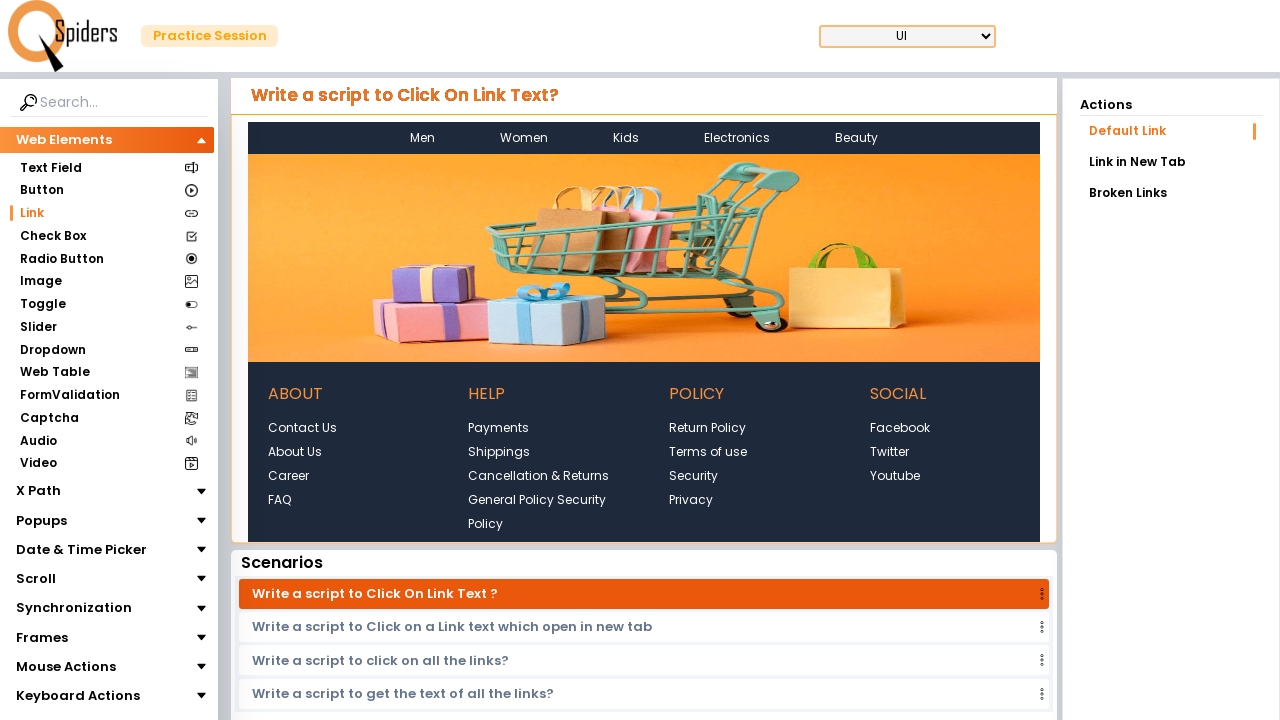

Navigated to link demo page
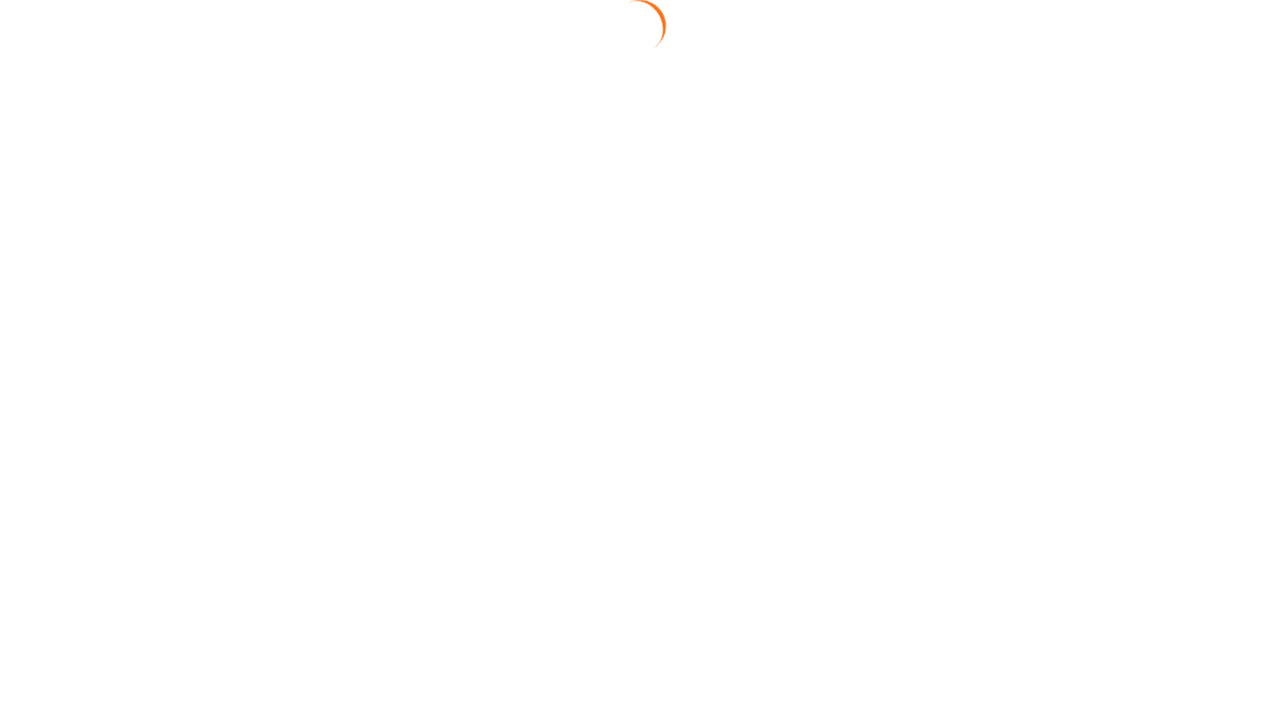

Clicked on 'Contact Us' link using XPath text matching at (302, 396) on a:text('Contact Us')
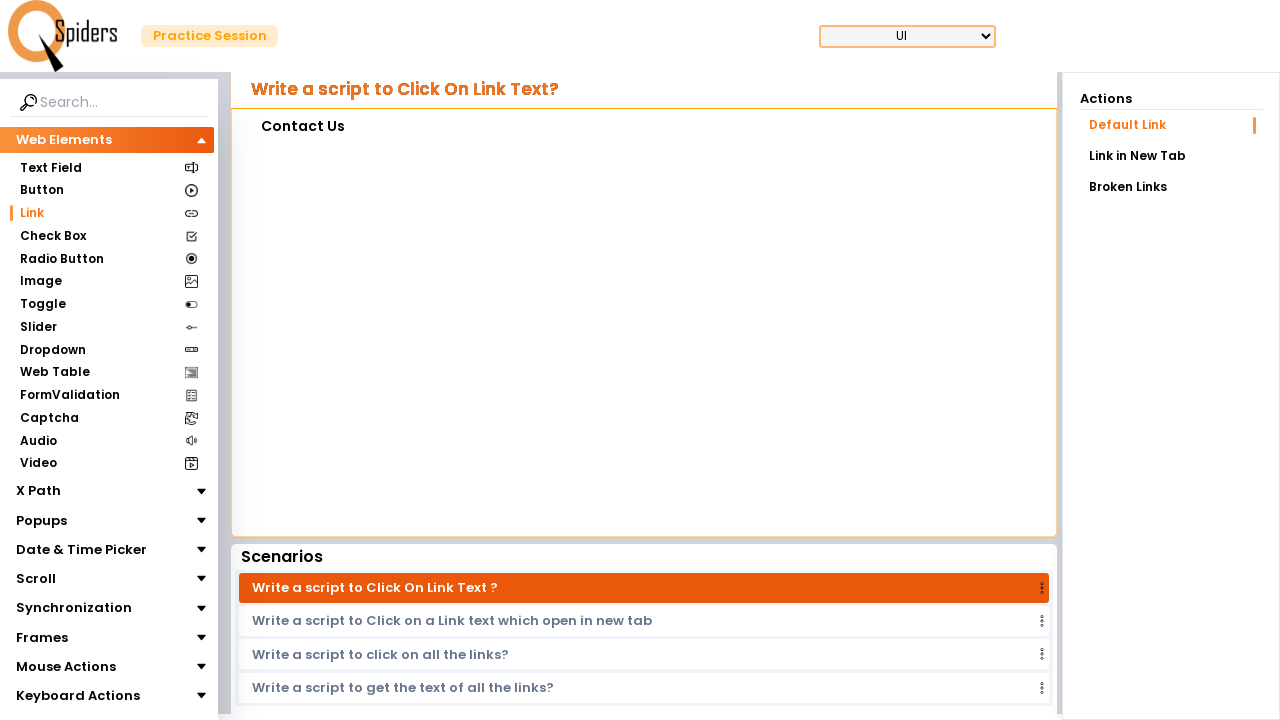

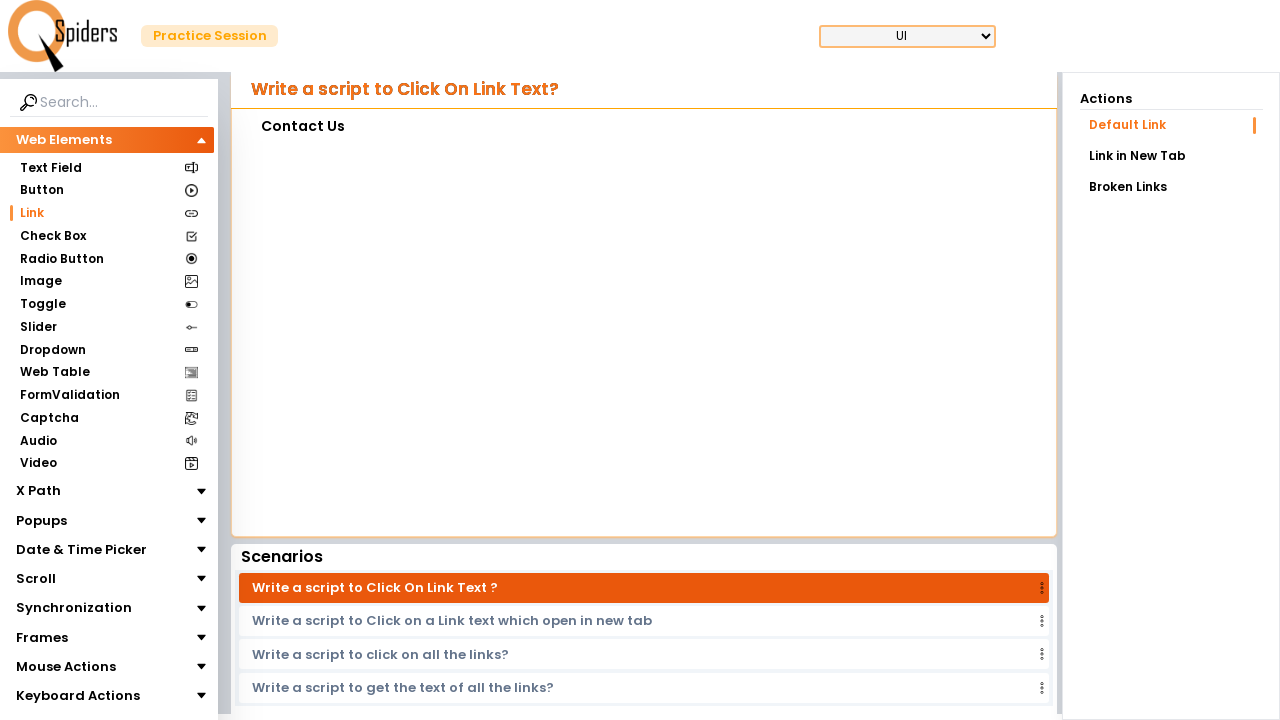